Tests different mouse click interactions including double-click, right-click, and regular click on buttons

Starting URL: https://demoqa.com/buttons

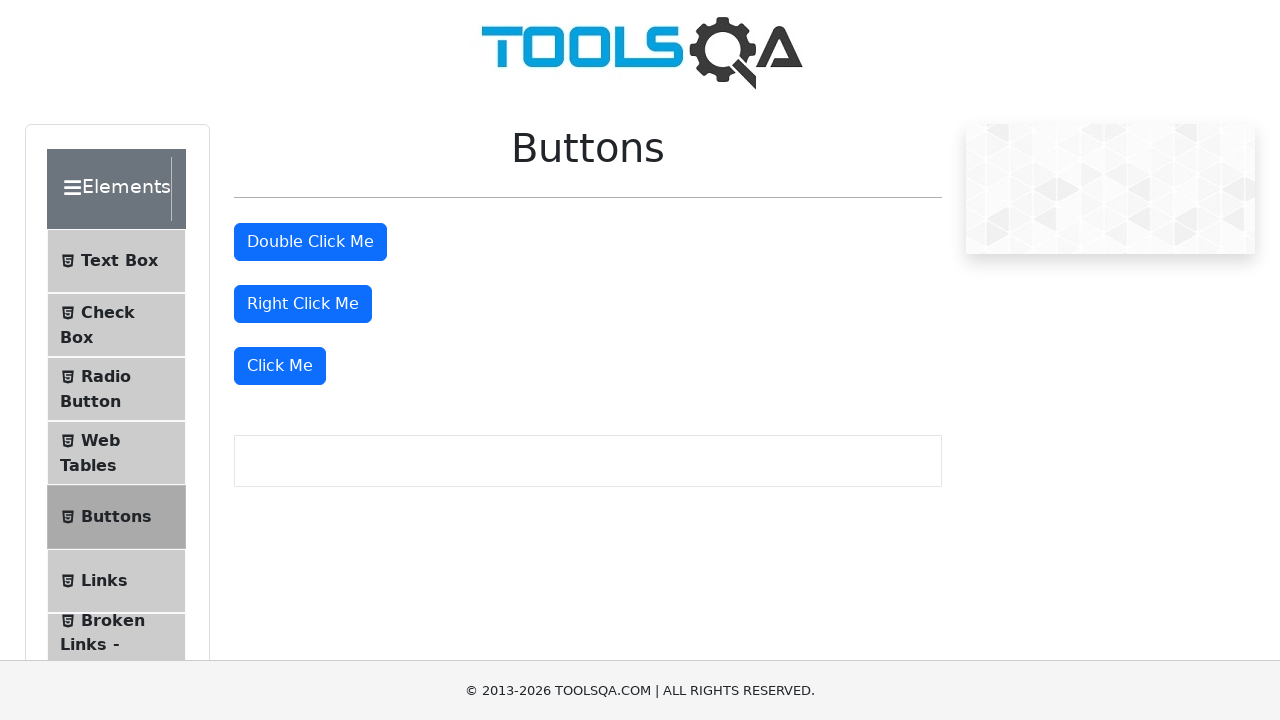

Double-clicked the double-click button at (310, 242) on xpath=//button[@id='doubleClickBtn']
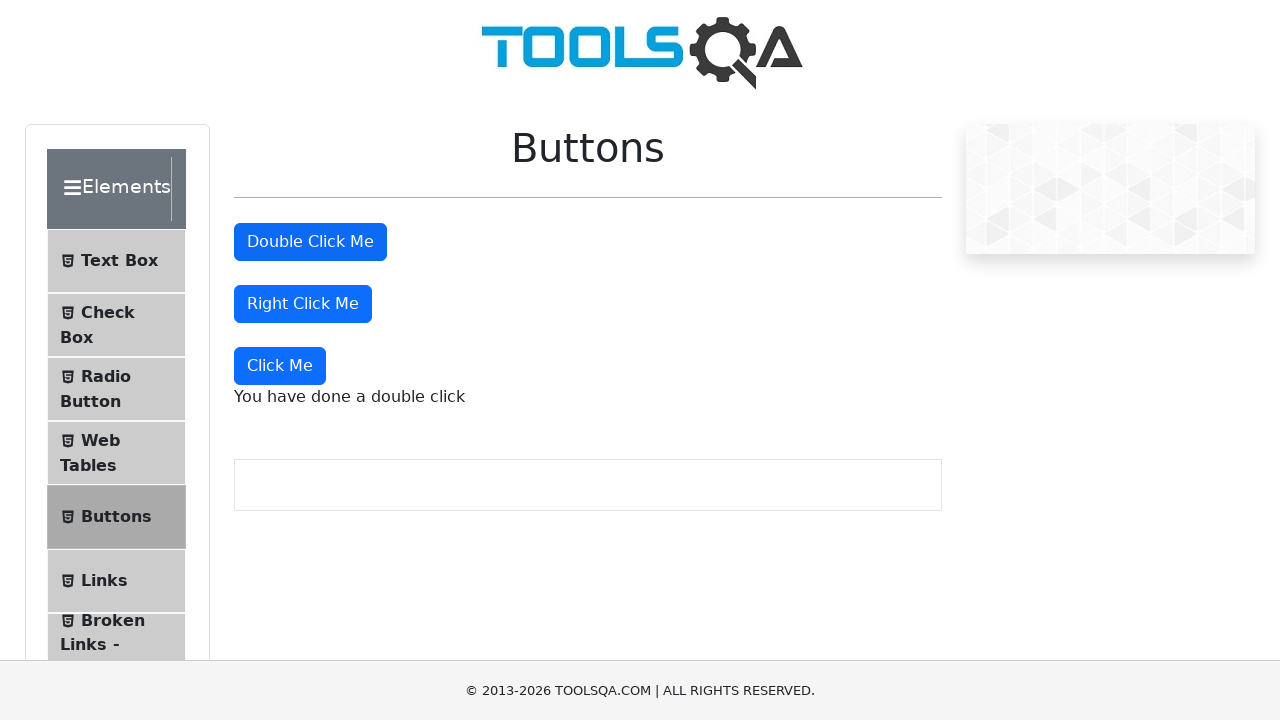

Right-clicked the right-click button at (303, 304) on xpath=//button[@id='rightClickBtn']
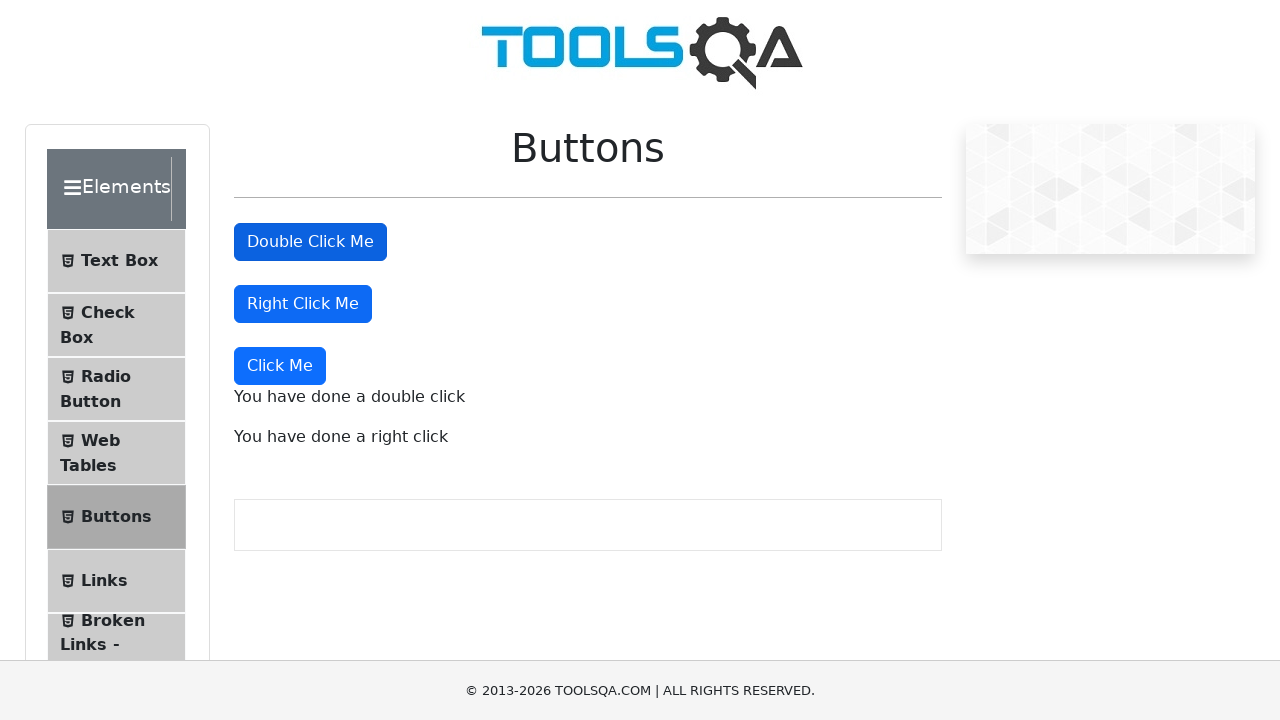

Clicked the 'Click Me' button at (280, 366) on xpath=//button[text()='Click Me']
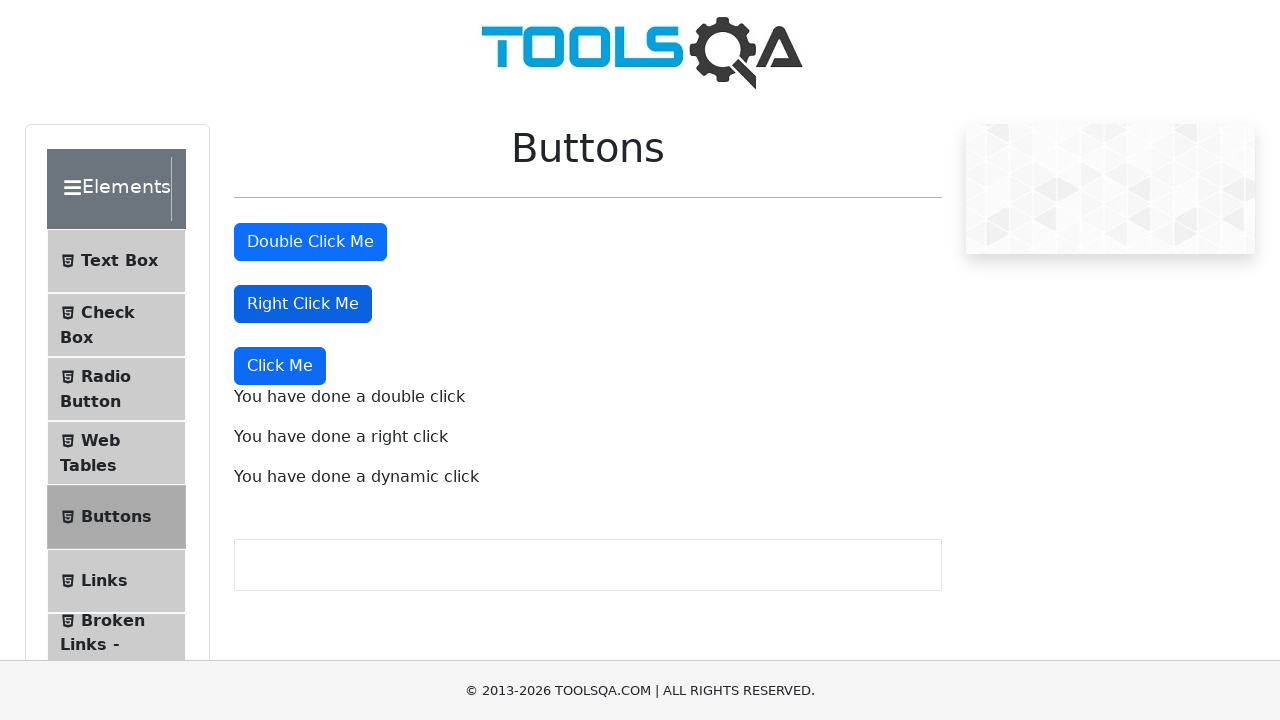

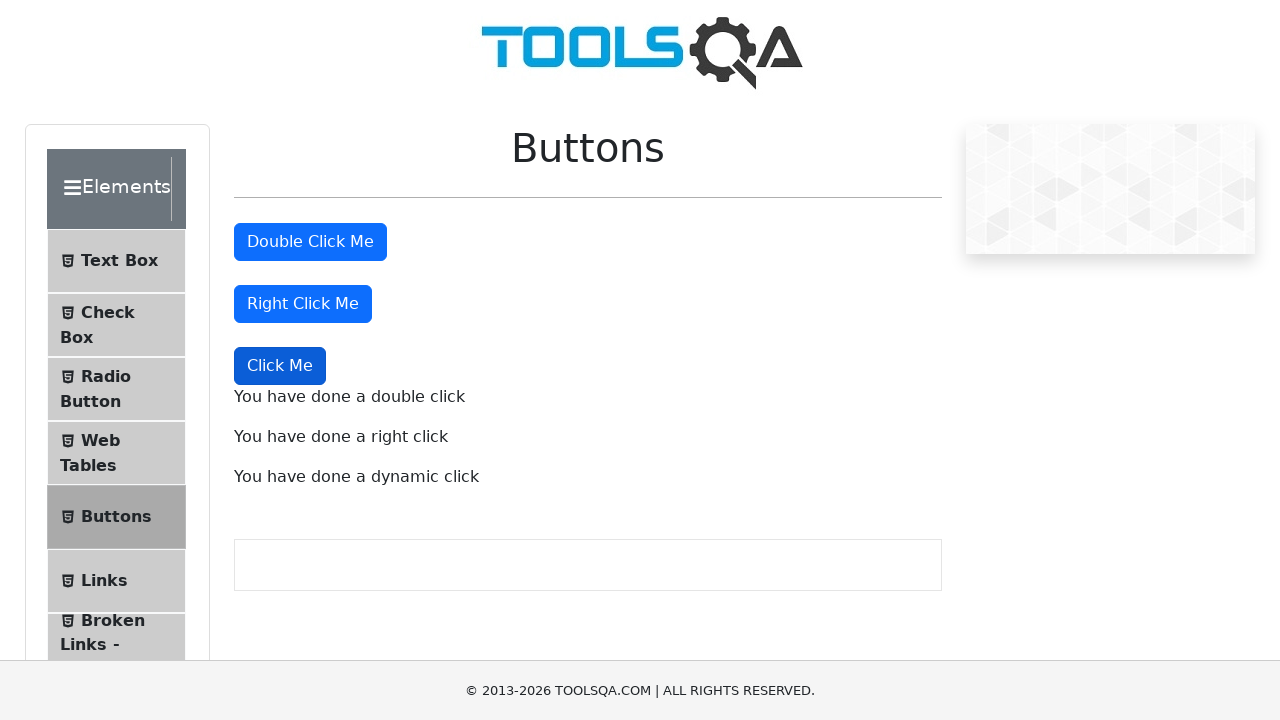